Tests that an unfilled zip-code field displays a danger alert background color (red) after form submission, while other fields are filled with test data.

Starting URL: https://bonigarcia.dev/selenium-webdriver-java/data-types.html

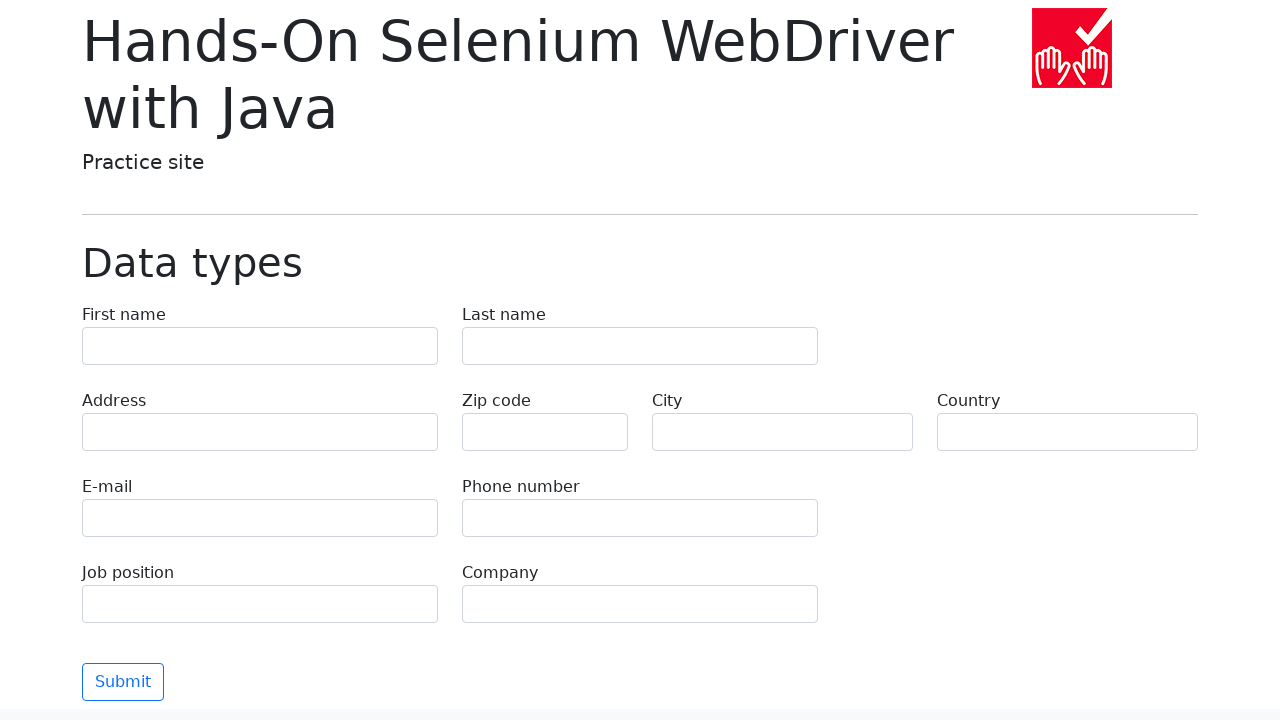

Filled first name field with 'Иван' on input[name='first-name']
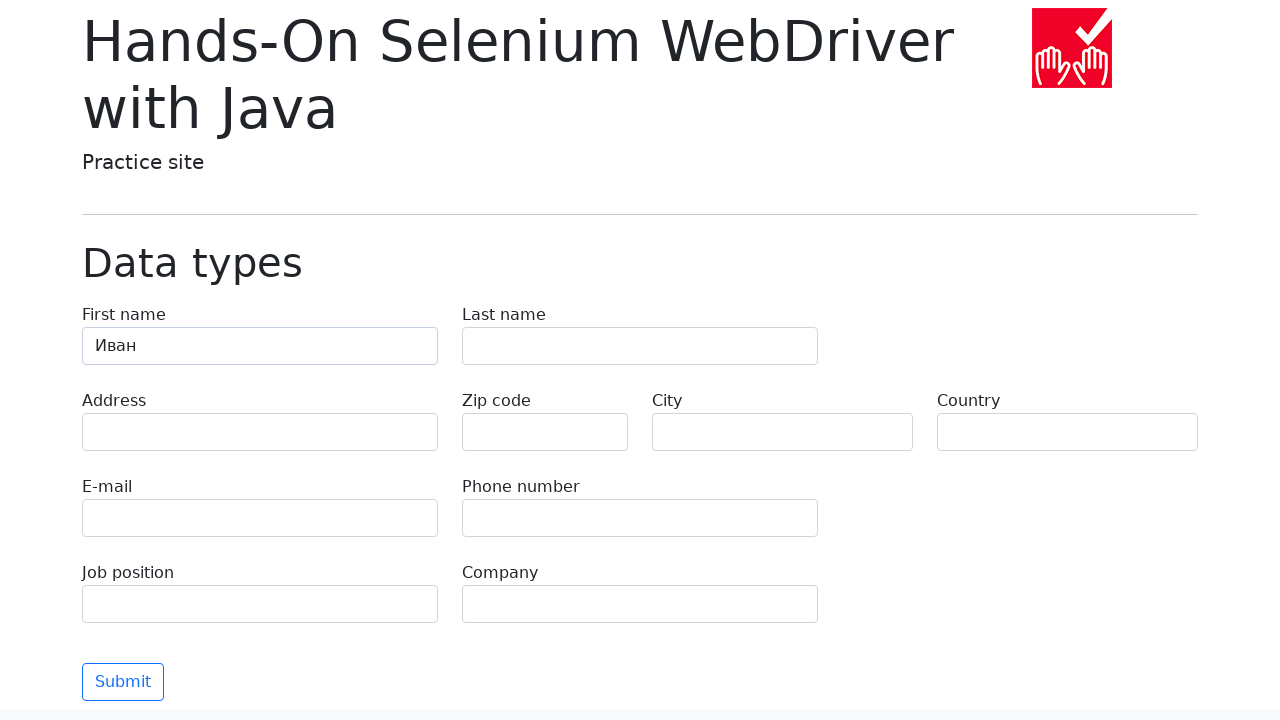

Filled last name field with 'Петров' on input[name='last-name']
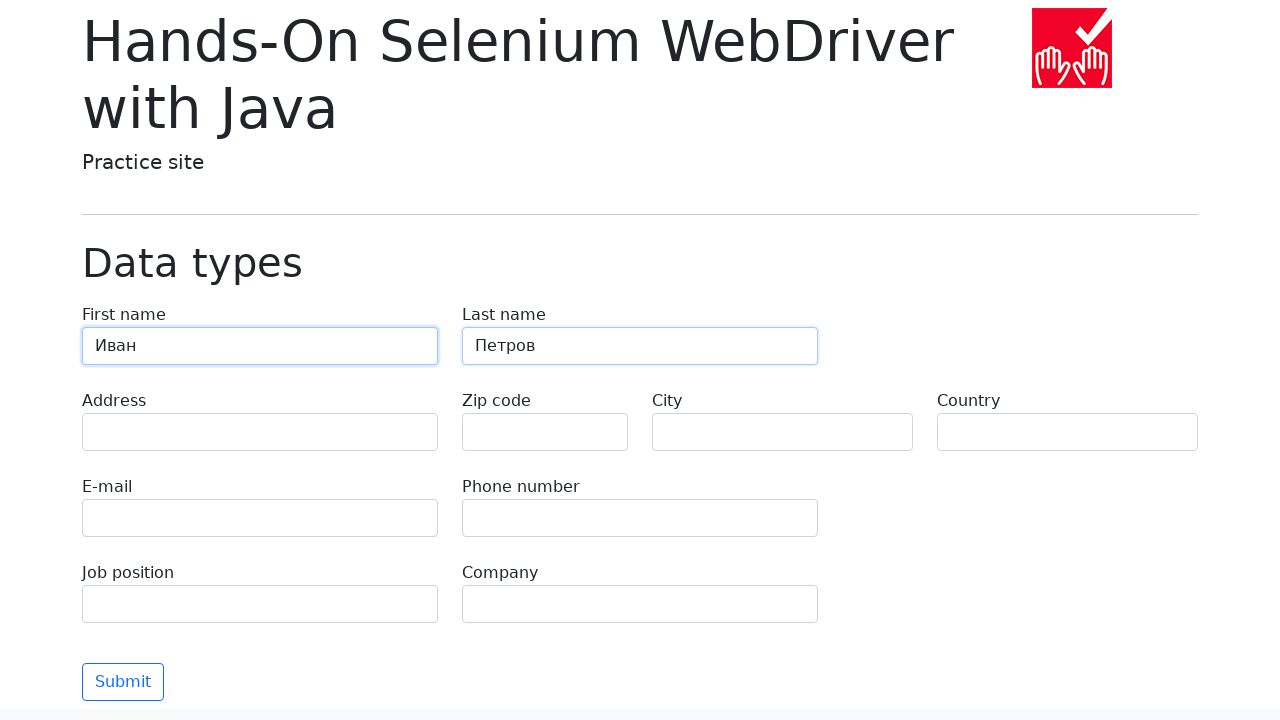

Filled address field with 'Ленина, 55-3' on input[name='address']
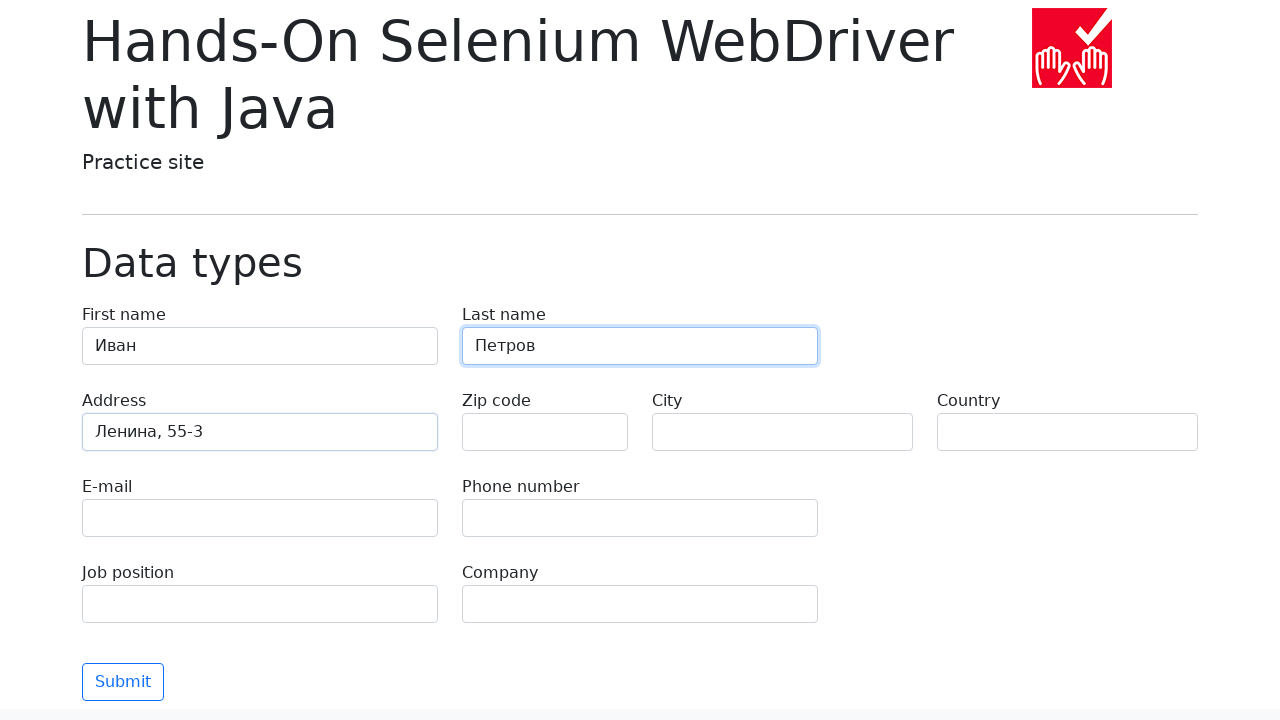

Left zip-code field empty (intentionally unfilled) on input[name='zip-code']
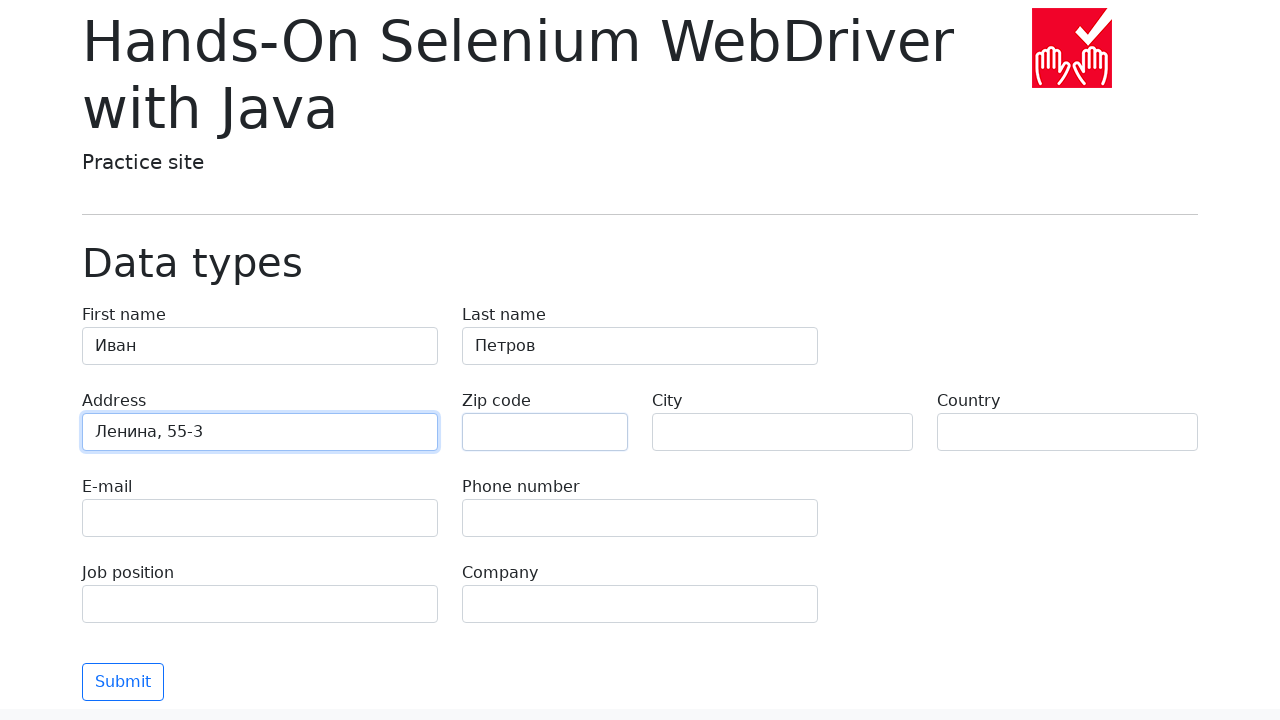

Filled city field with 'Москва' on input[name='city']
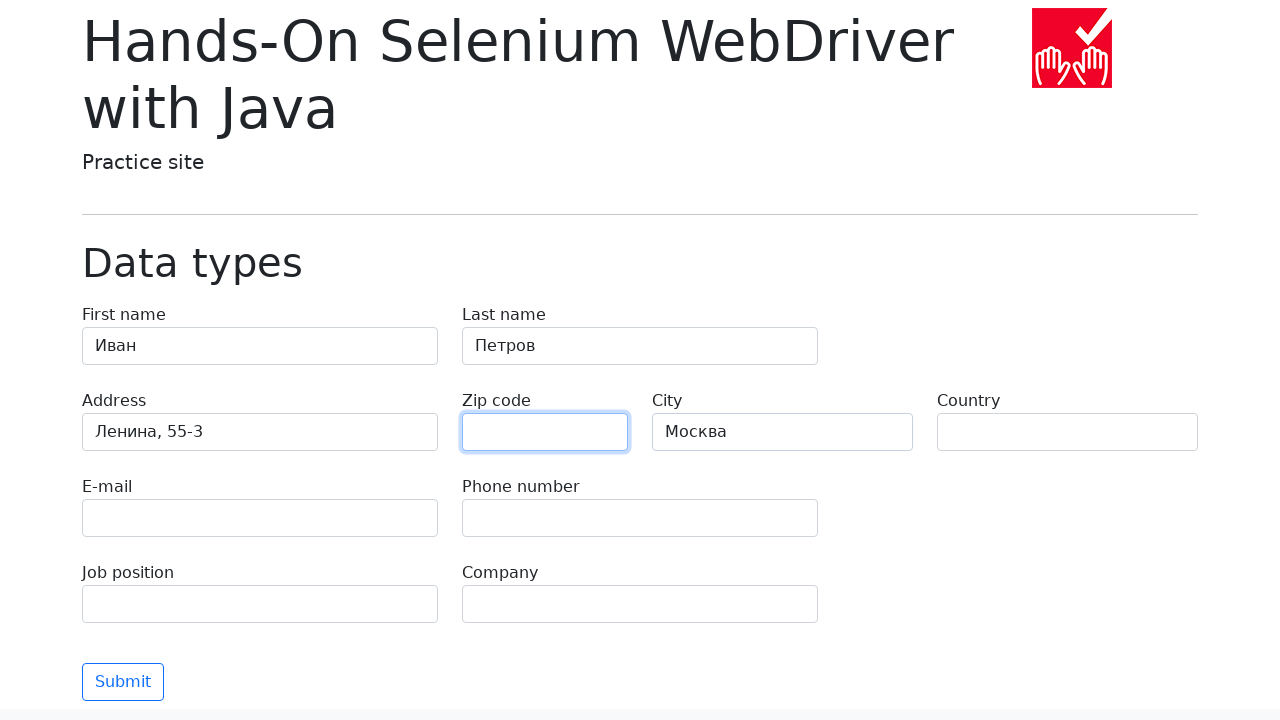

Filled country field with 'Россия' on input[name='country']
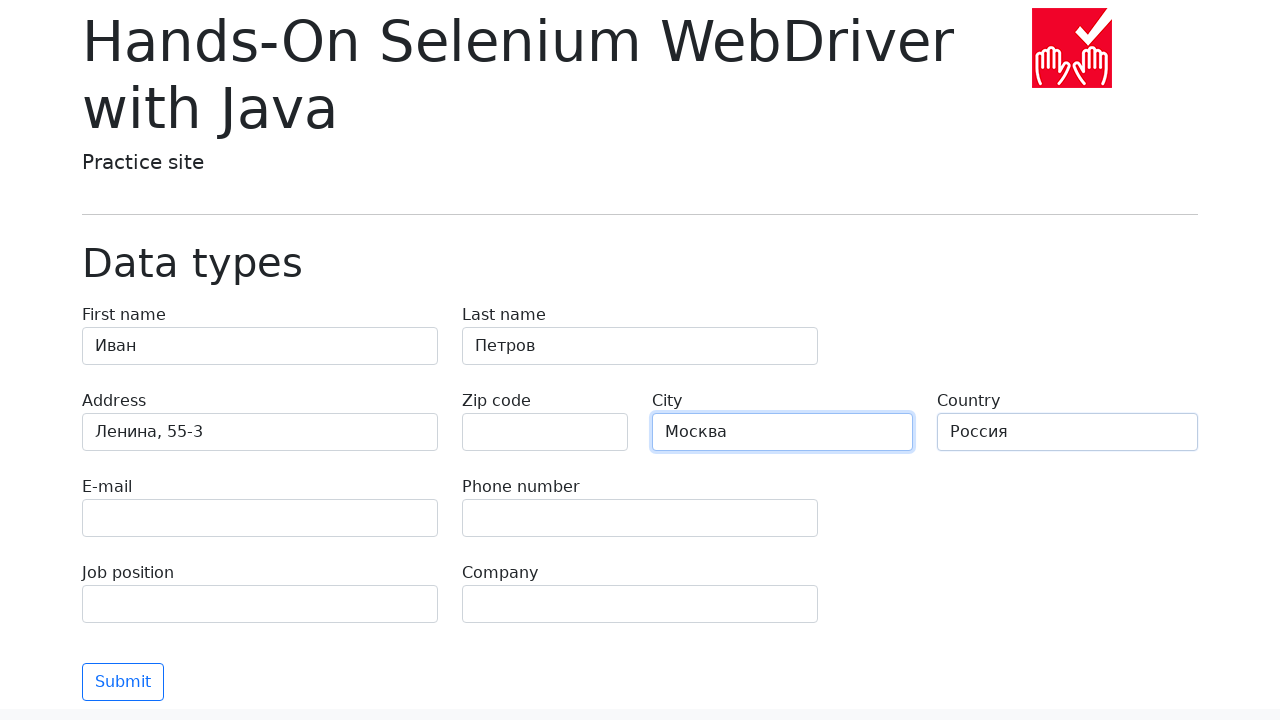

Filled email field with 'test@skypro.com' on input[name='e-mail']
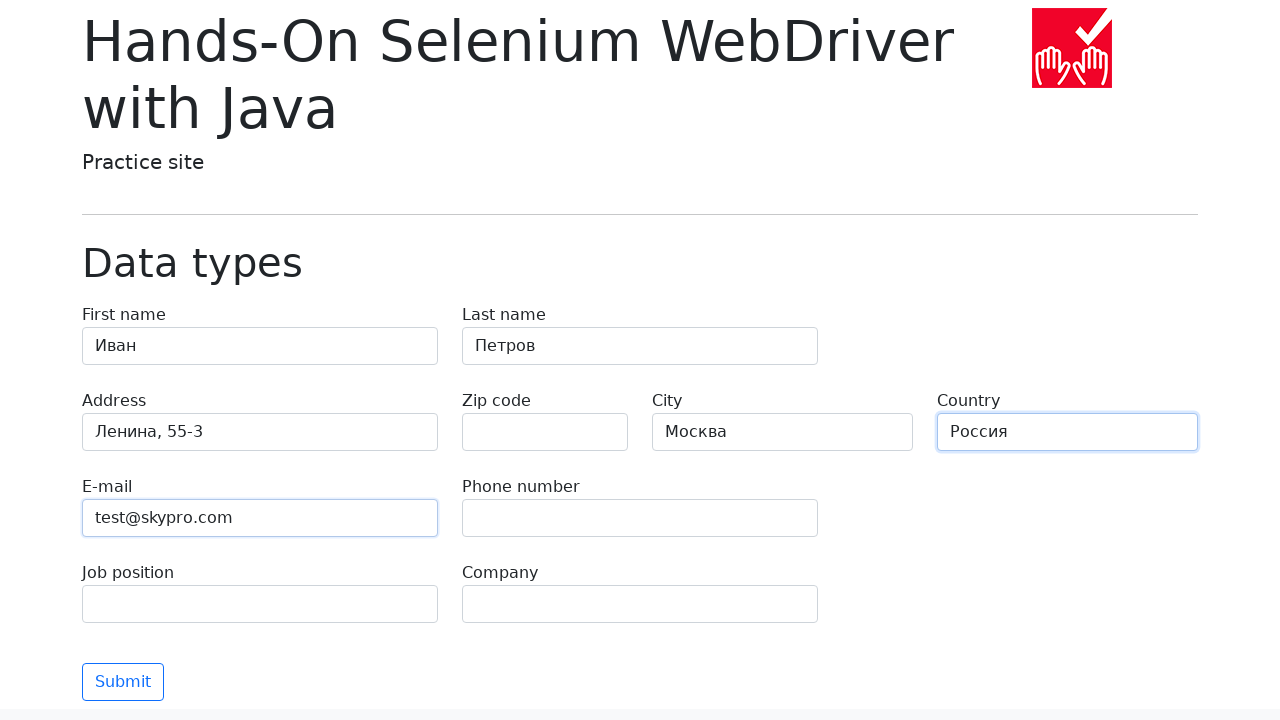

Filled phone field with '+7985899998787' on input[name='phone']
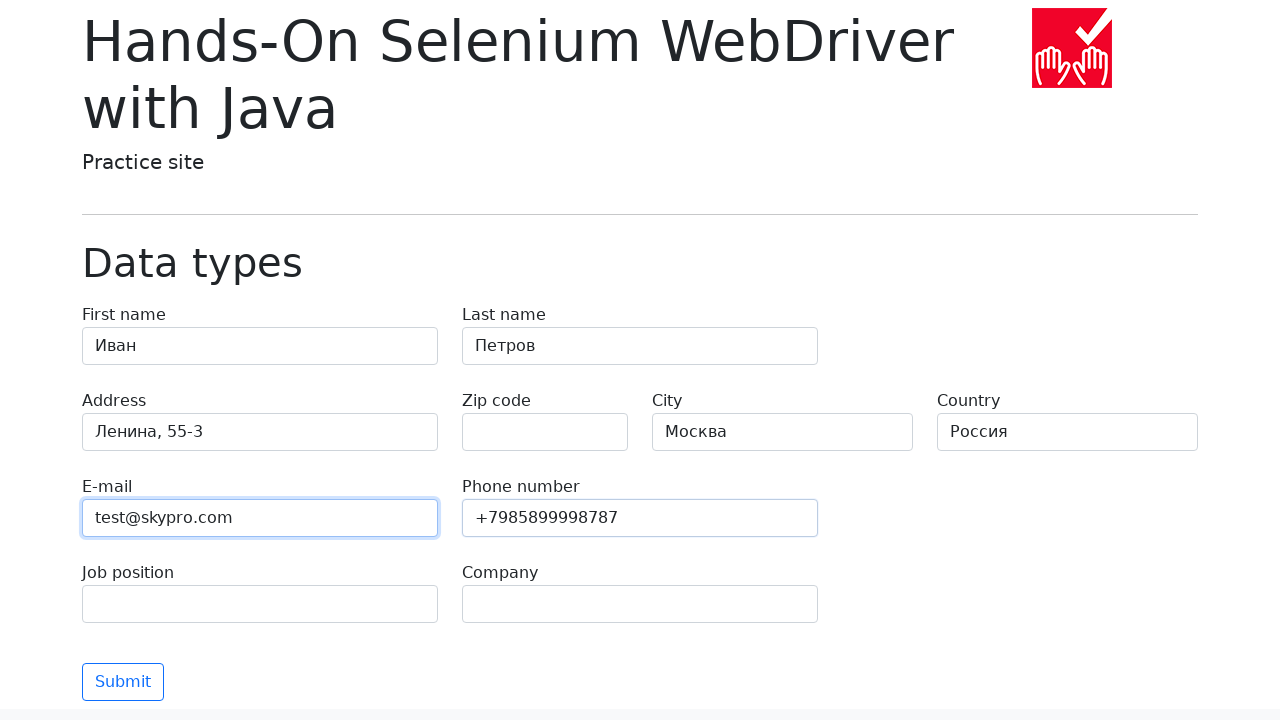

Filled job position field with 'QA' on input[name='job-position']
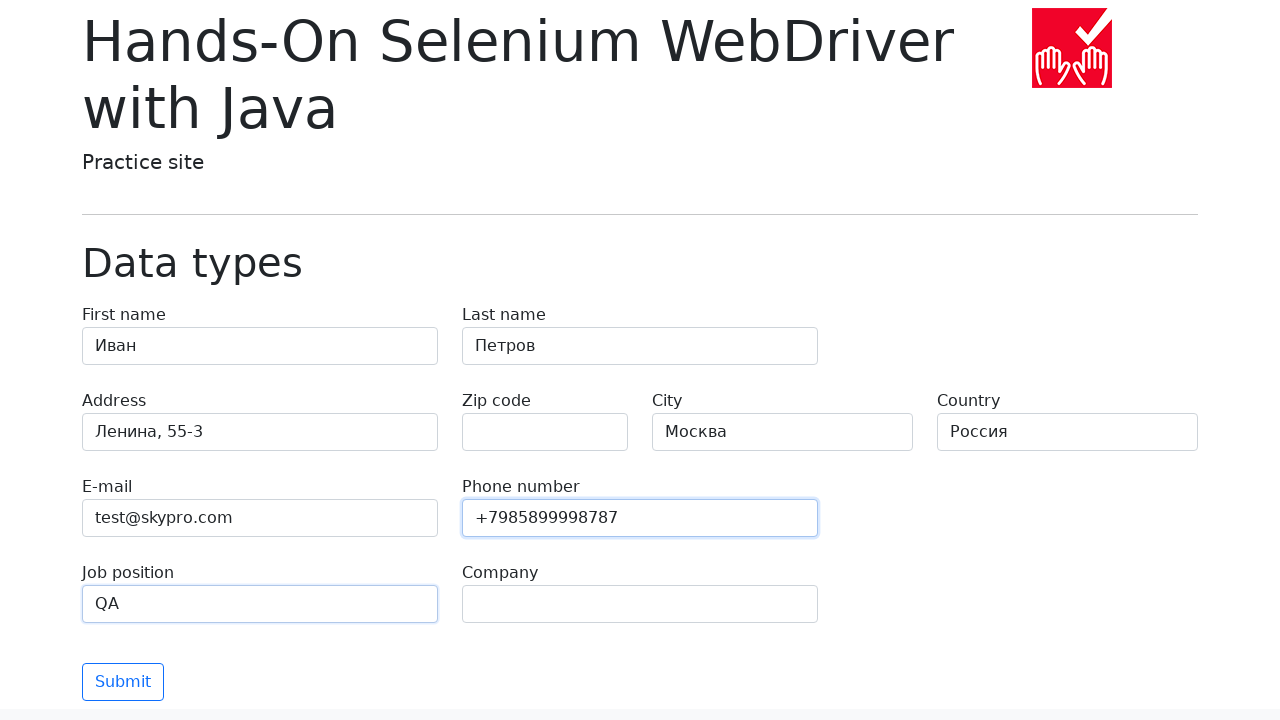

Filled company field with 'SkyPro' on input[name='company']
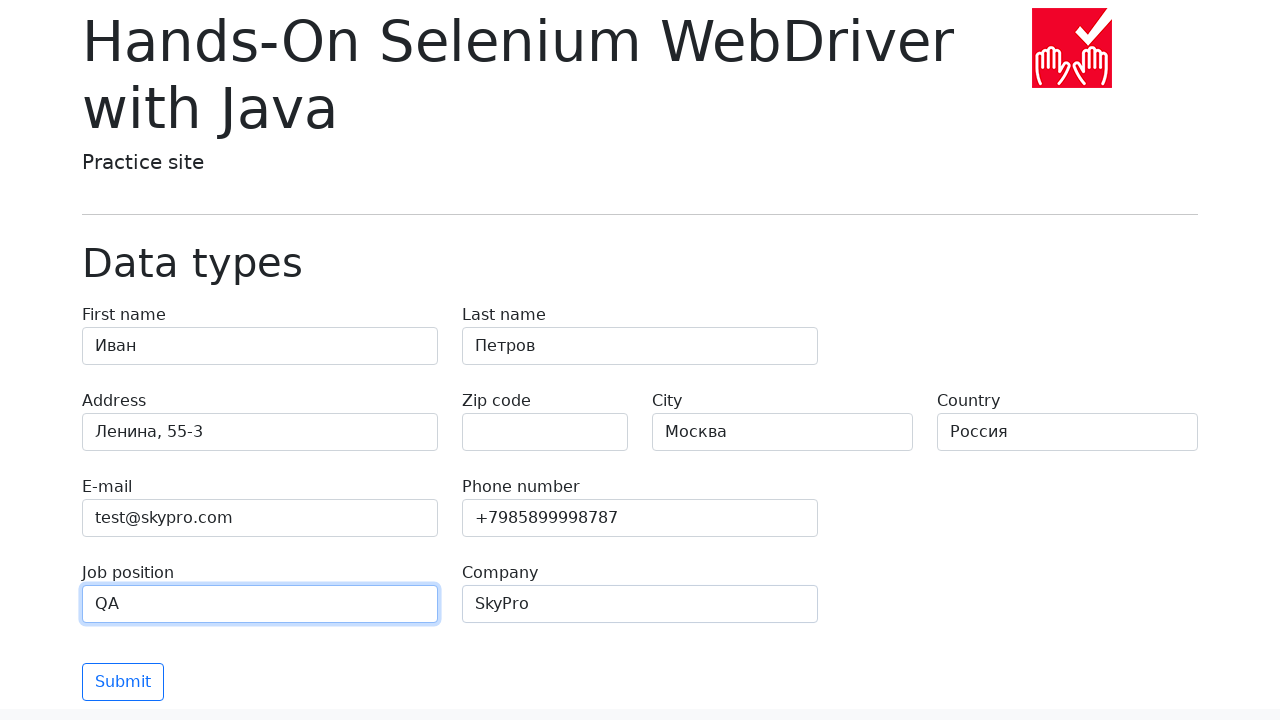

Clicked submit button to submit the form at (123, 682) on button.btn-outline-primary
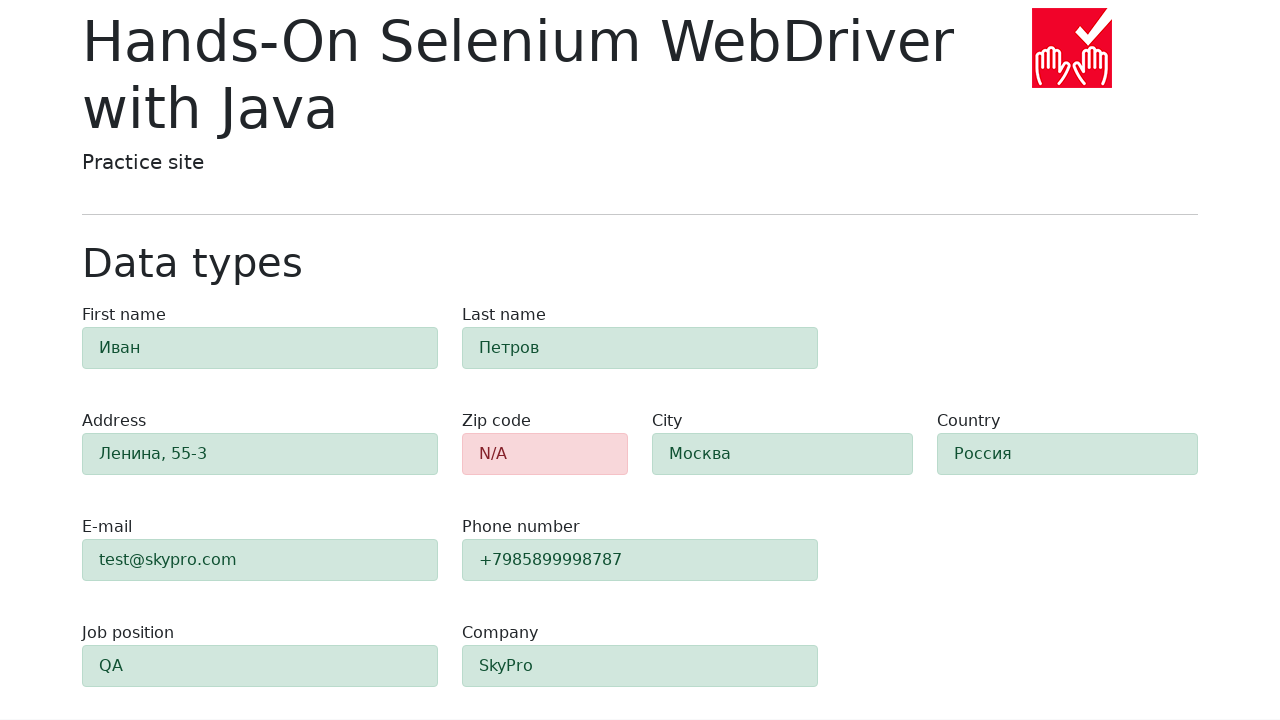

Waited for zip-code element to be visible after form submission
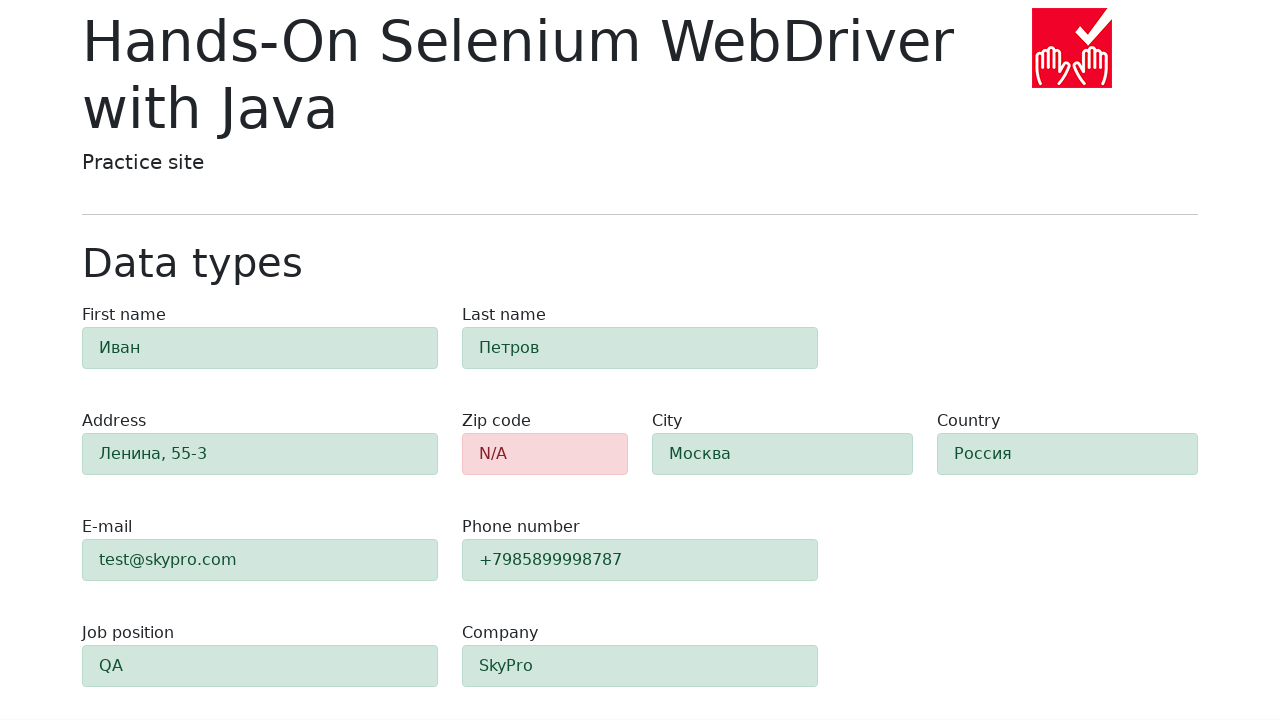

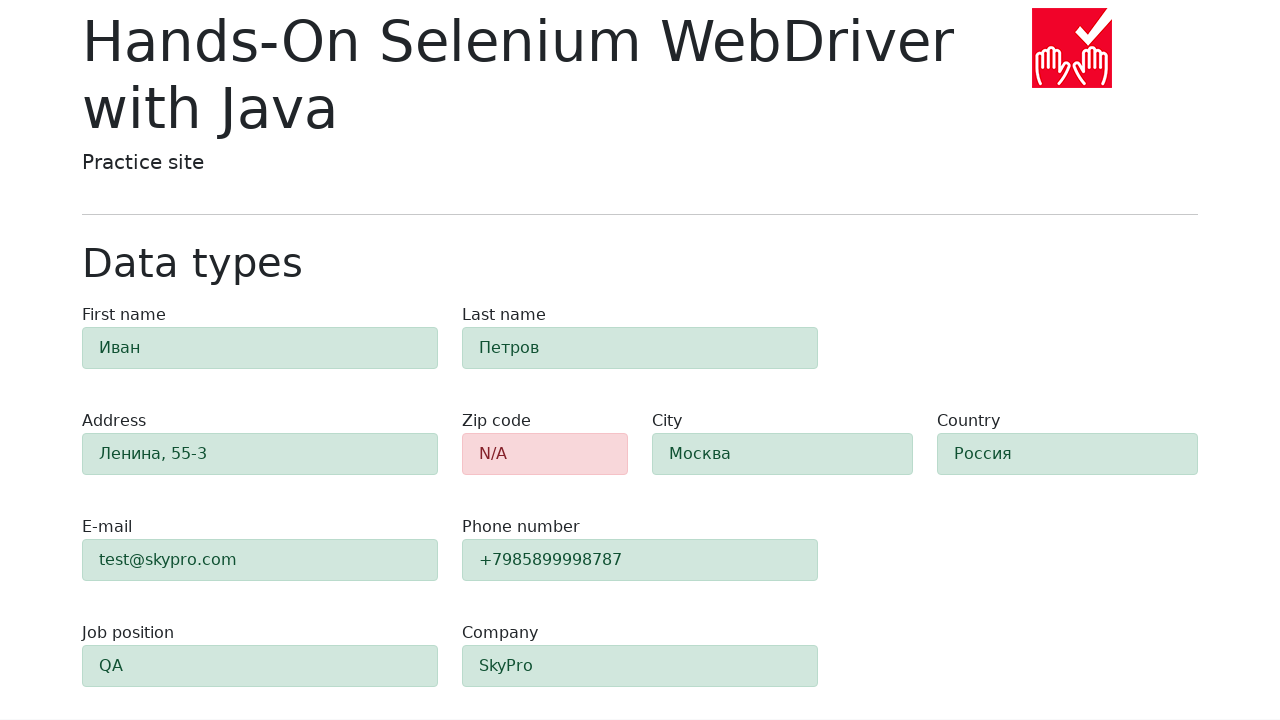